Tests alert dialog functionality by entering a name and triggering an alert

Starting URL: http://www.qaclickacademy.com/practice.php

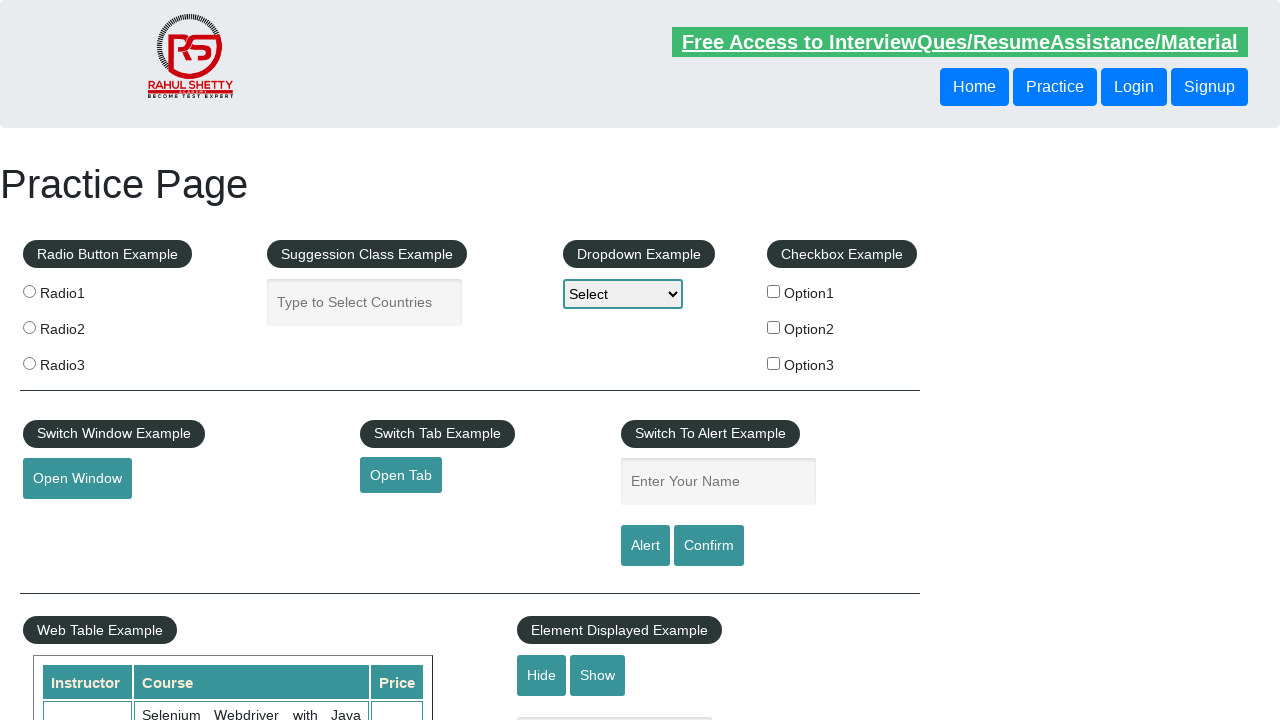

Clicked on name input field at (718, 482) on #name
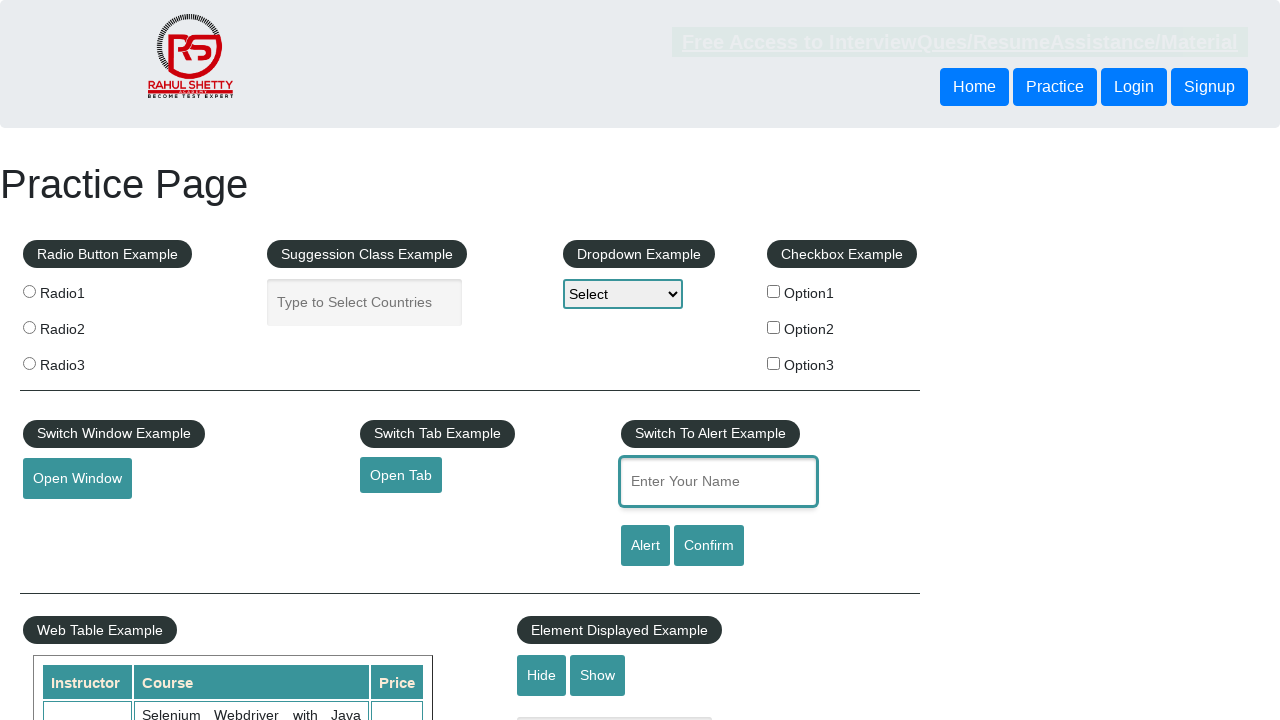

Filled name field with 'Prajna' on #name
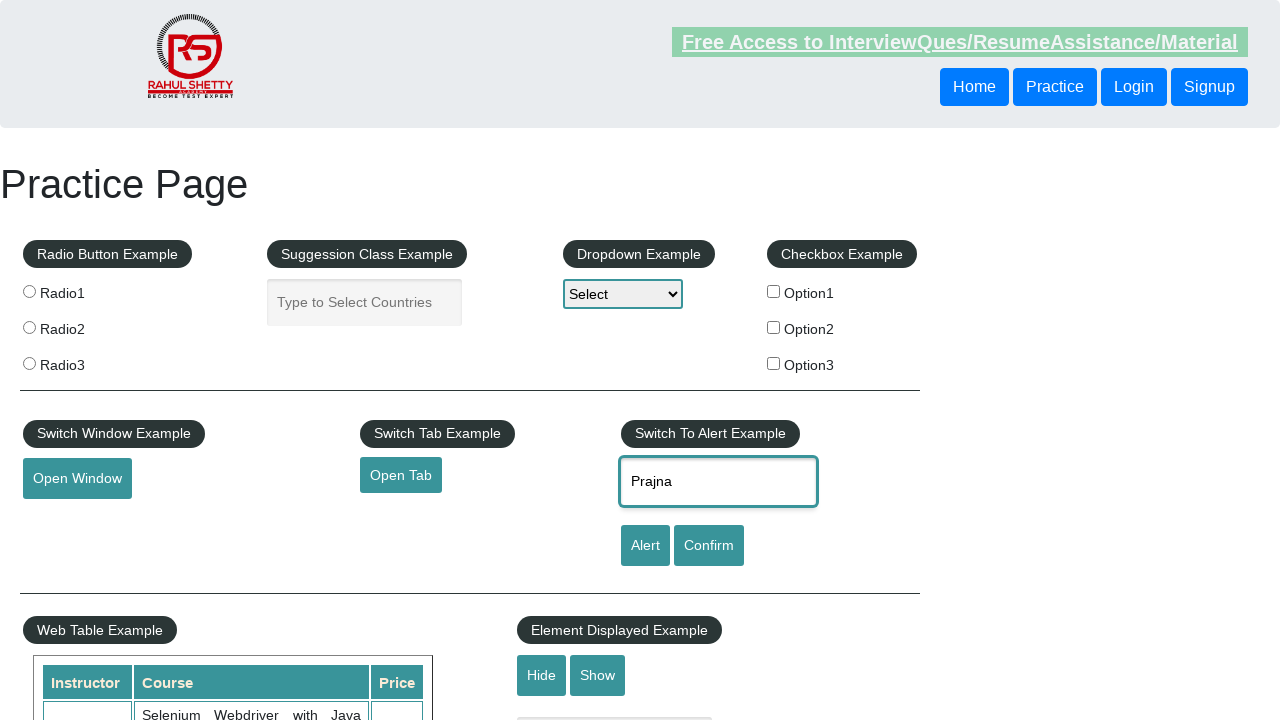

Set up dialog handler to accept alerts
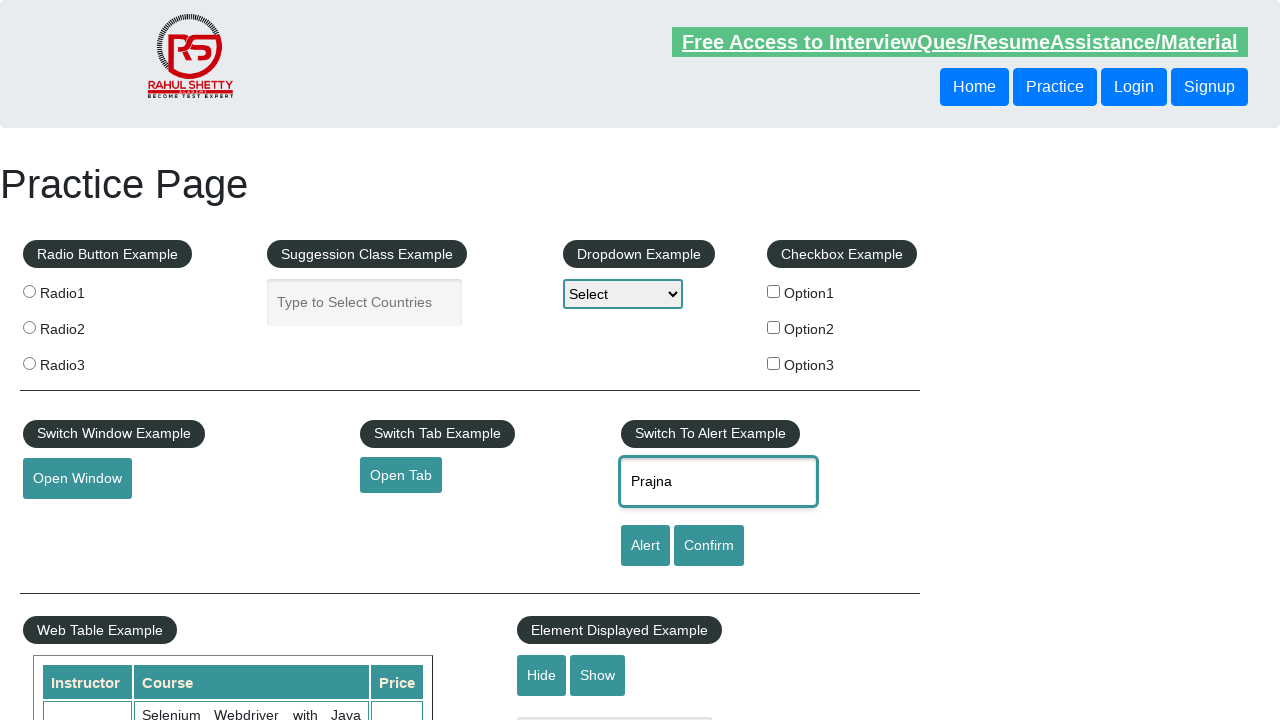

Clicked alert button to trigger alert dialog at (645, 546) on #alertbtn
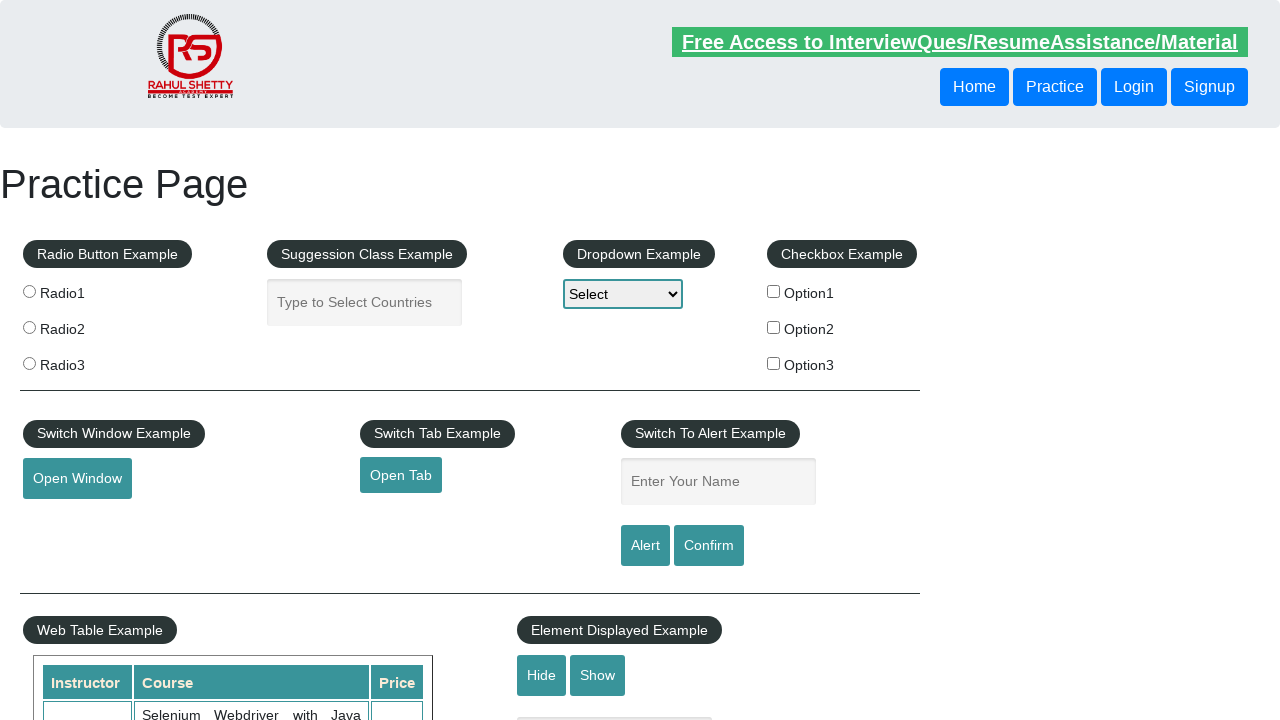

Waited 1000ms for alert dialog to process
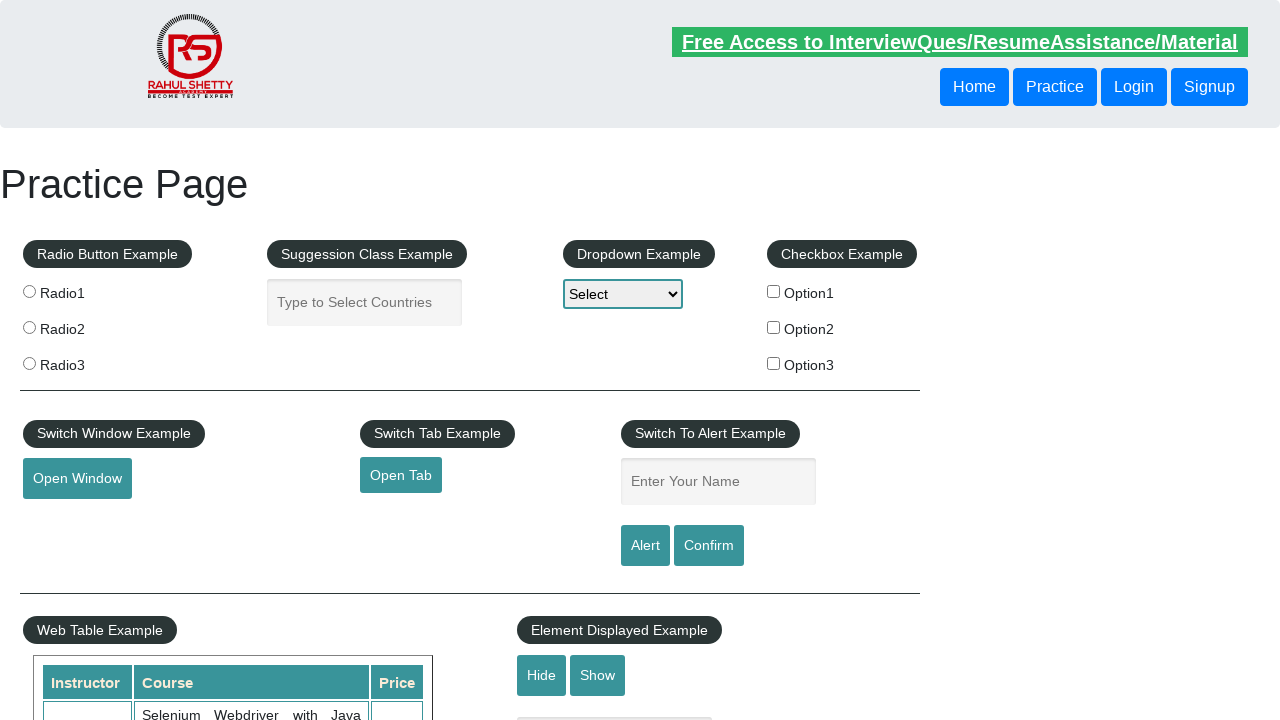

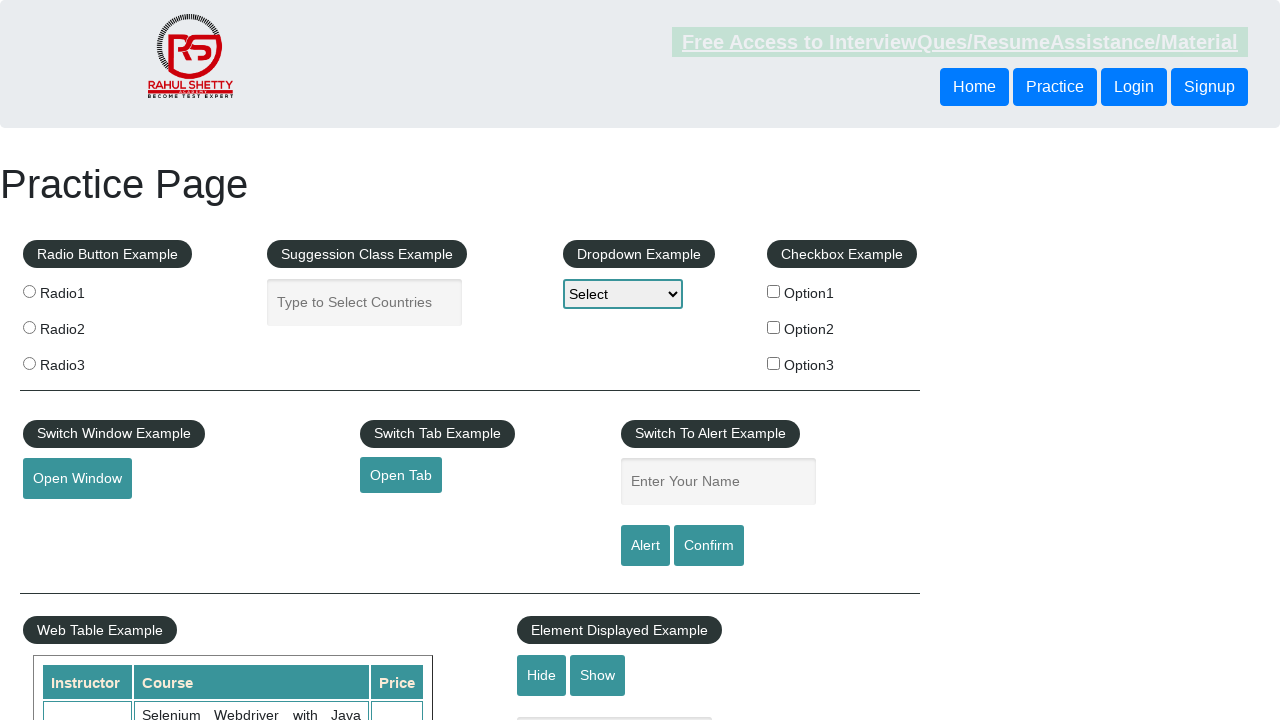